Tests confirm dialog handling by clicking a button to trigger a confirmation alert, verifying the text, and accepting it

Starting URL: https://demoqa.com/alerts

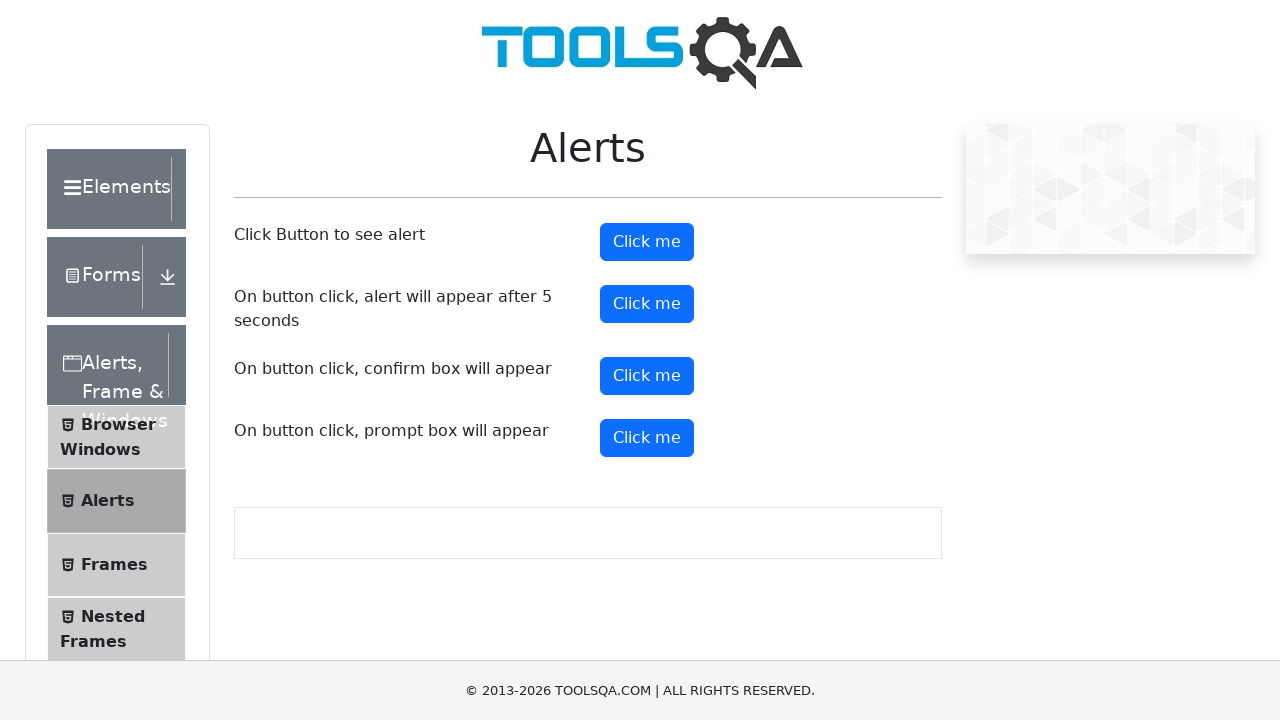

Accepted the confirm dialog
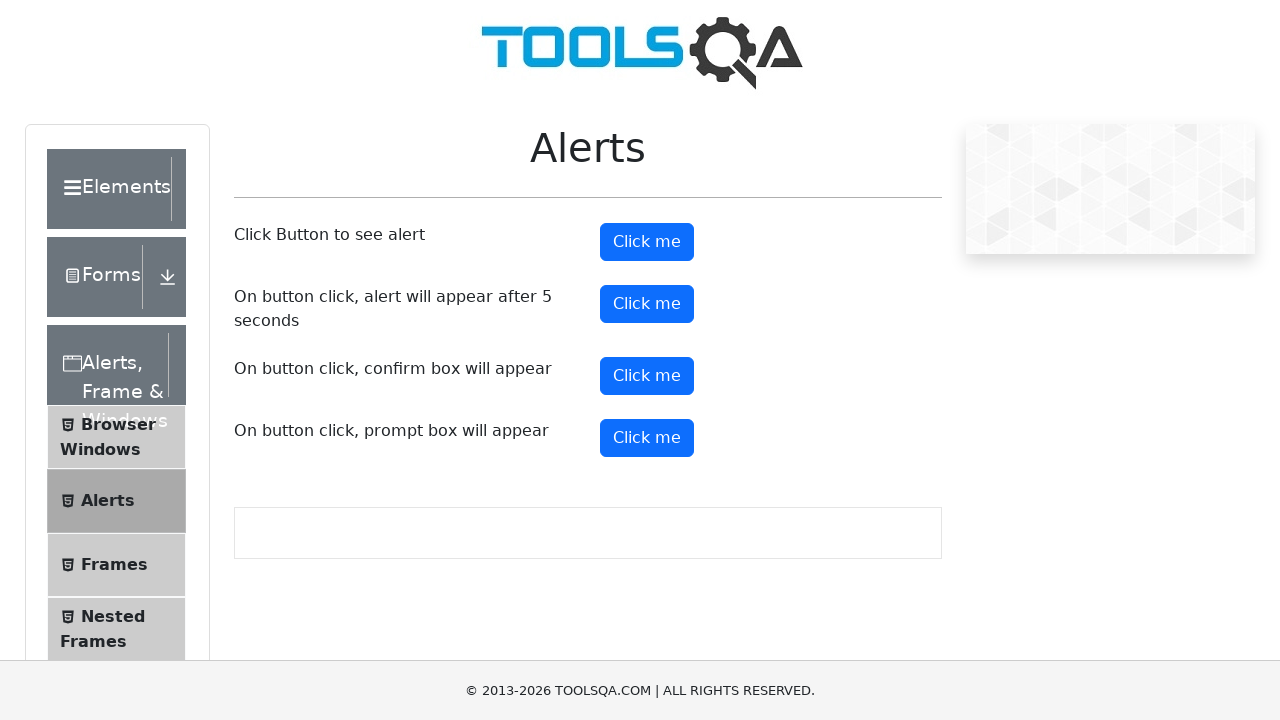

Clicked the Confirm button to trigger confirmation alert at (647, 376) on button#confirmButton
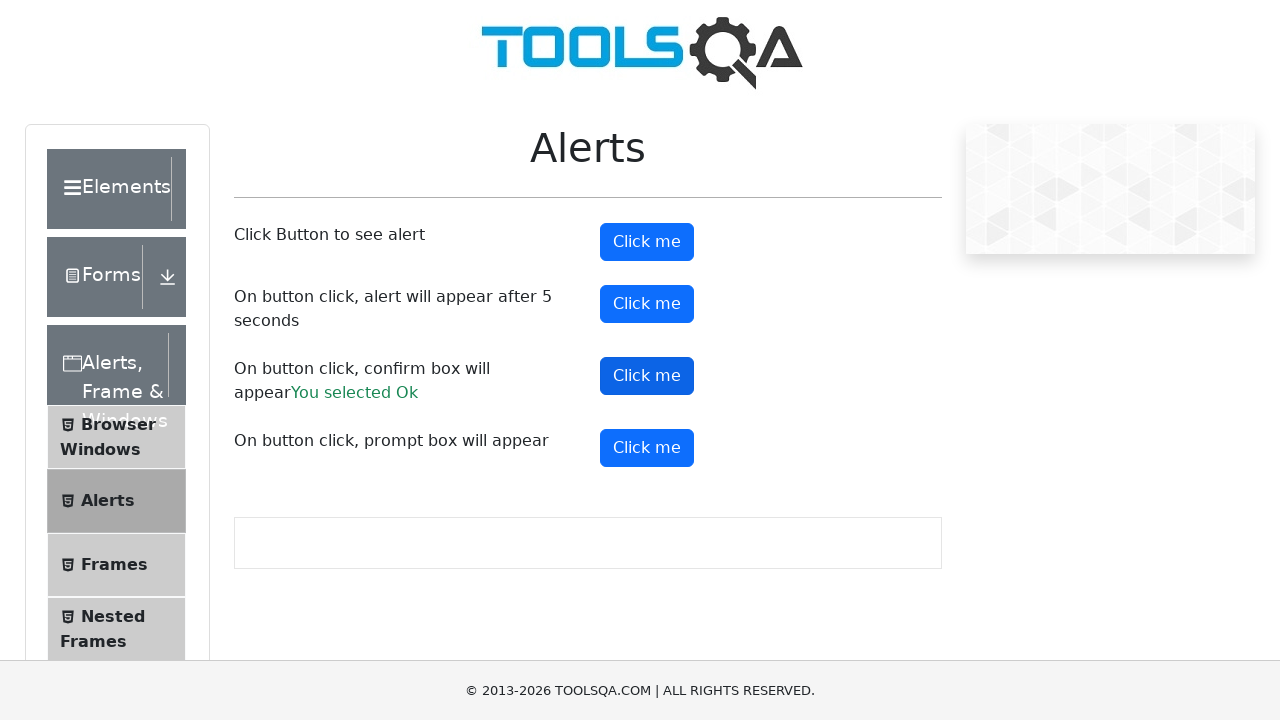

Waited for dialog handling to complete
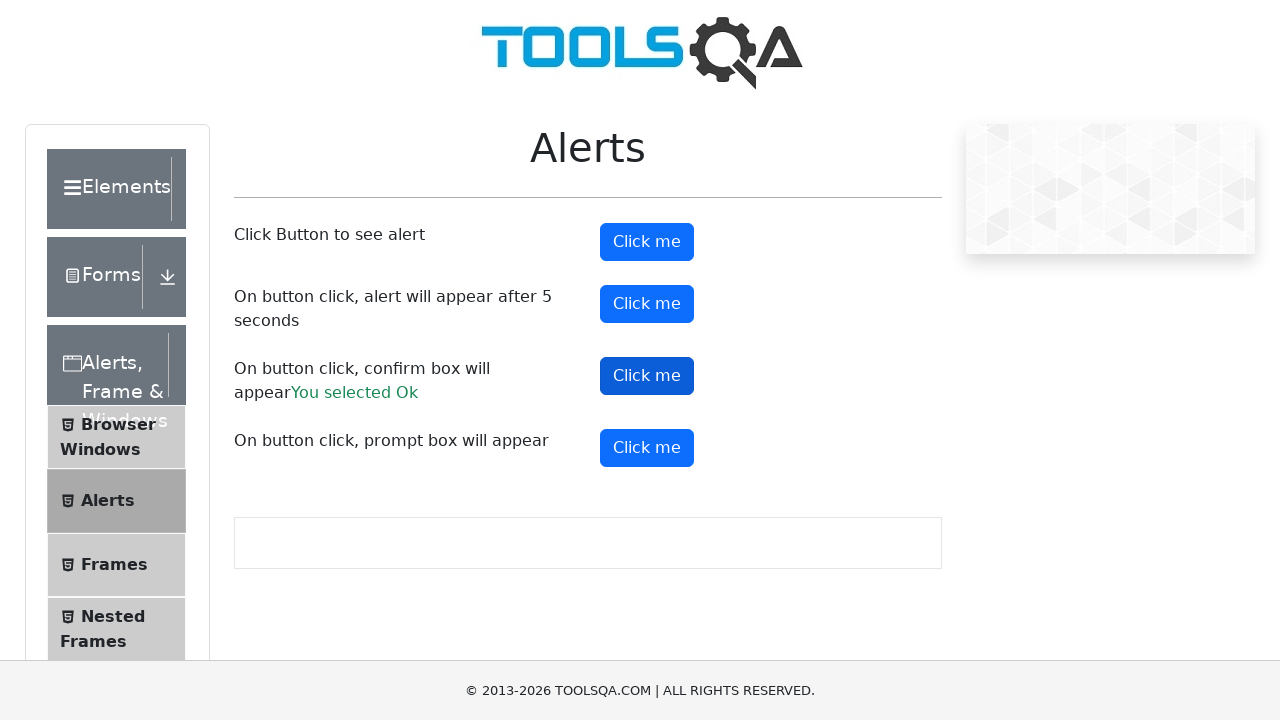

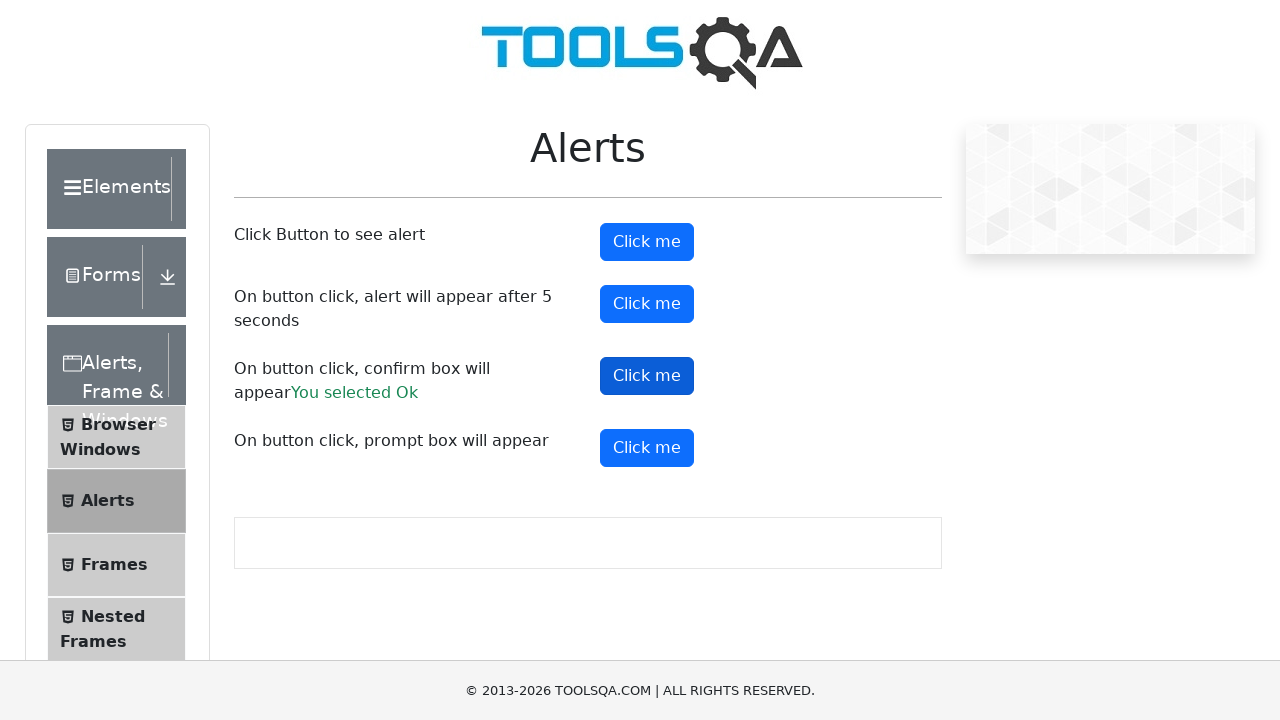